Tests the VWO homepage by locating and clicking the "Start a free trial" link to verify navigation to the trial signup page.

Starting URL: https://app.vwo.com

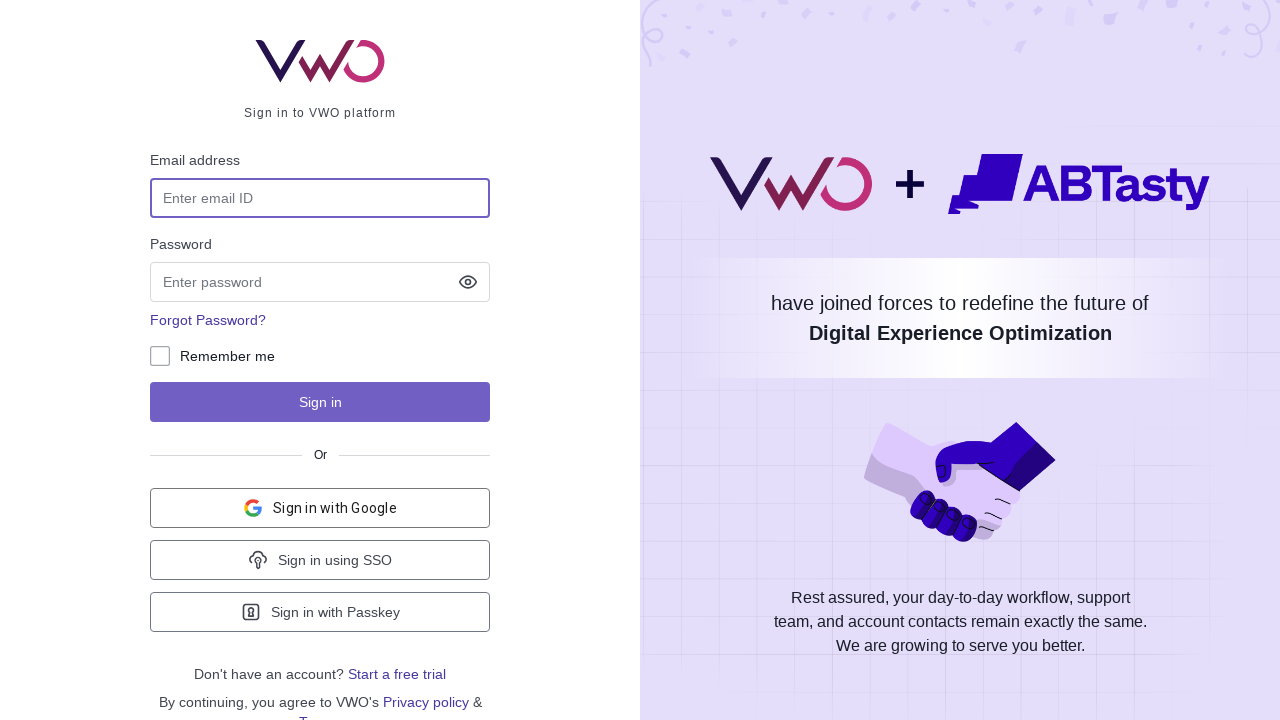

Clicked 'Start a free trial' link at (397, 674) on a:has-text('Start a free')
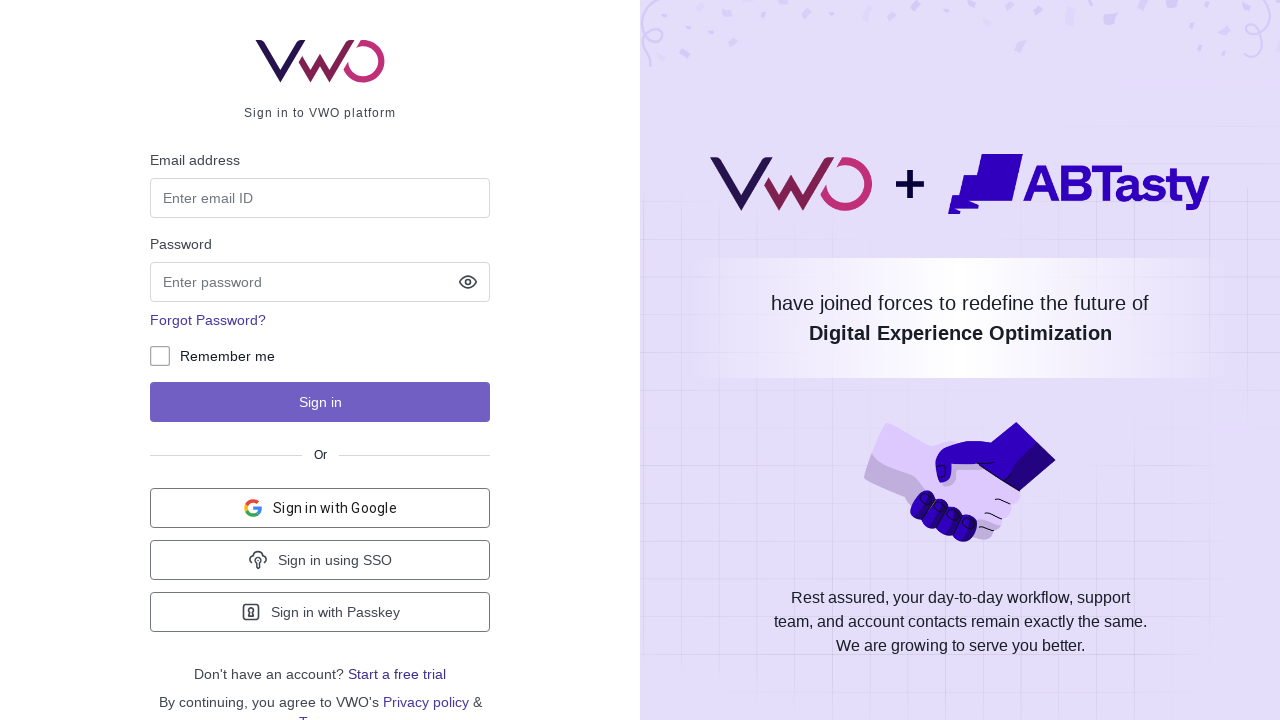

Waited for page navigation to complete (networkidle)
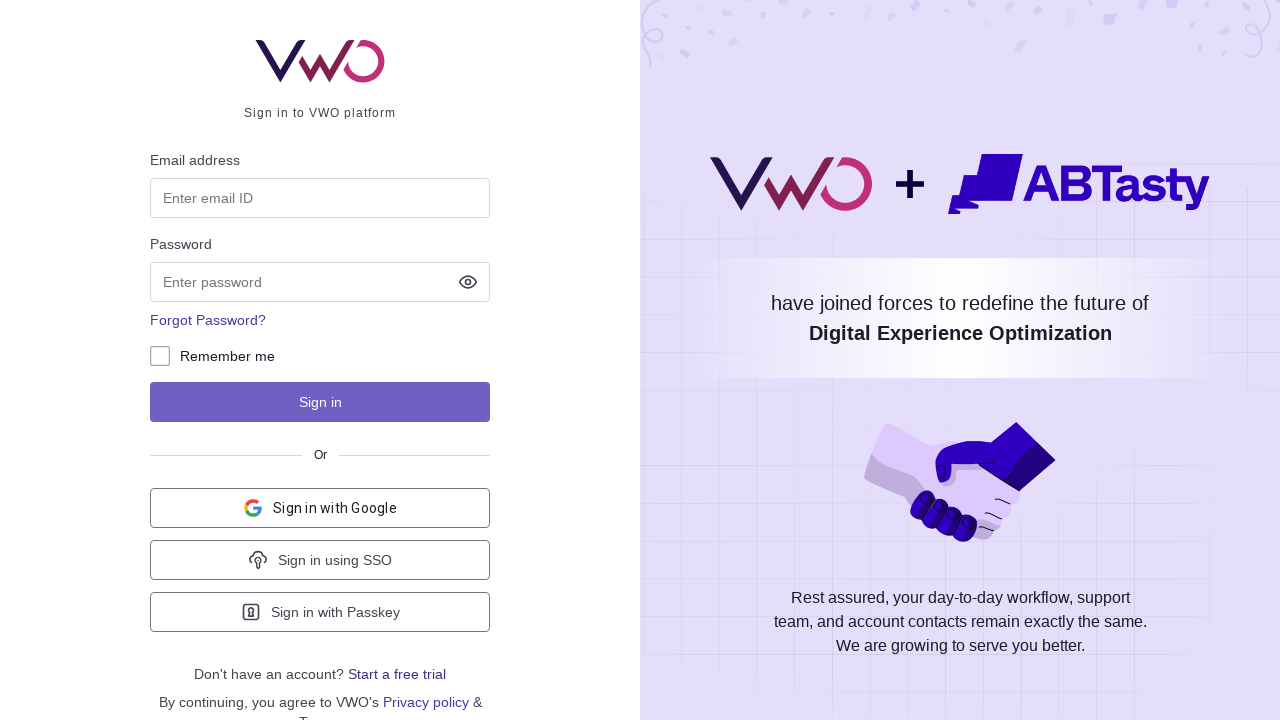

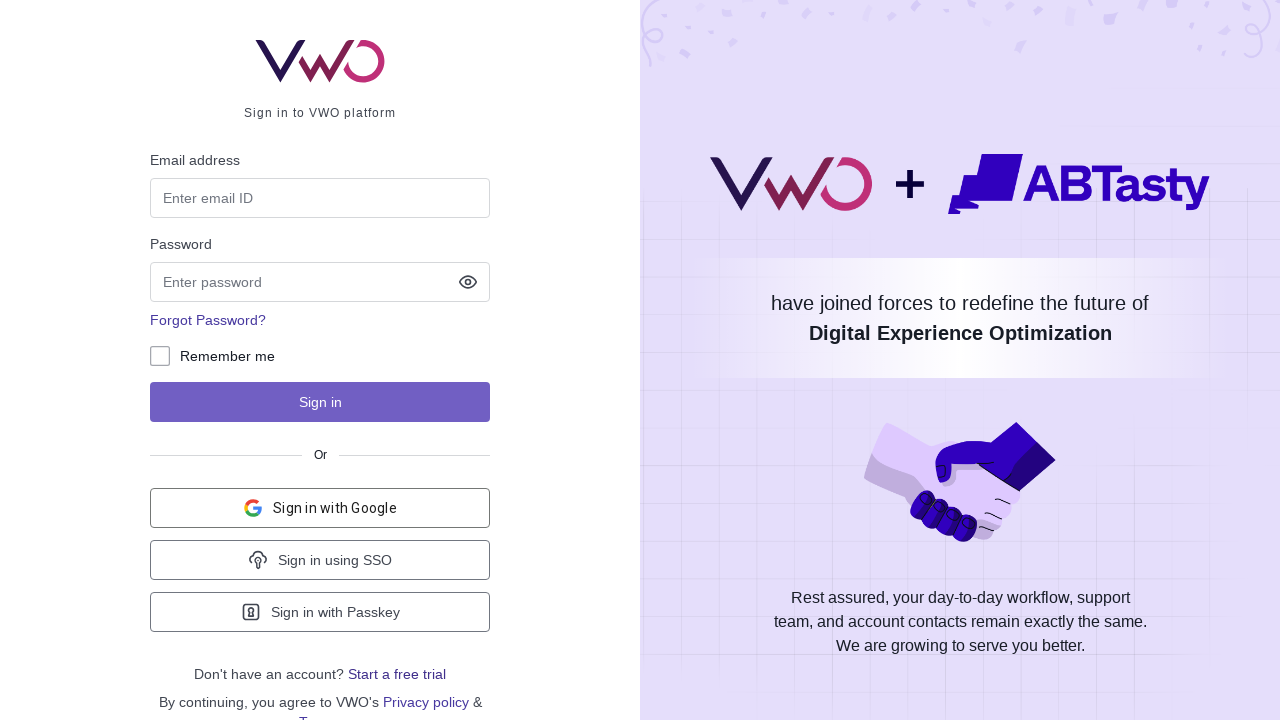